Navigates to The Internet demo site and clicks on the "Dynamic Content" link to navigate to that section

Starting URL: https://the-internet.herokuapp.com/

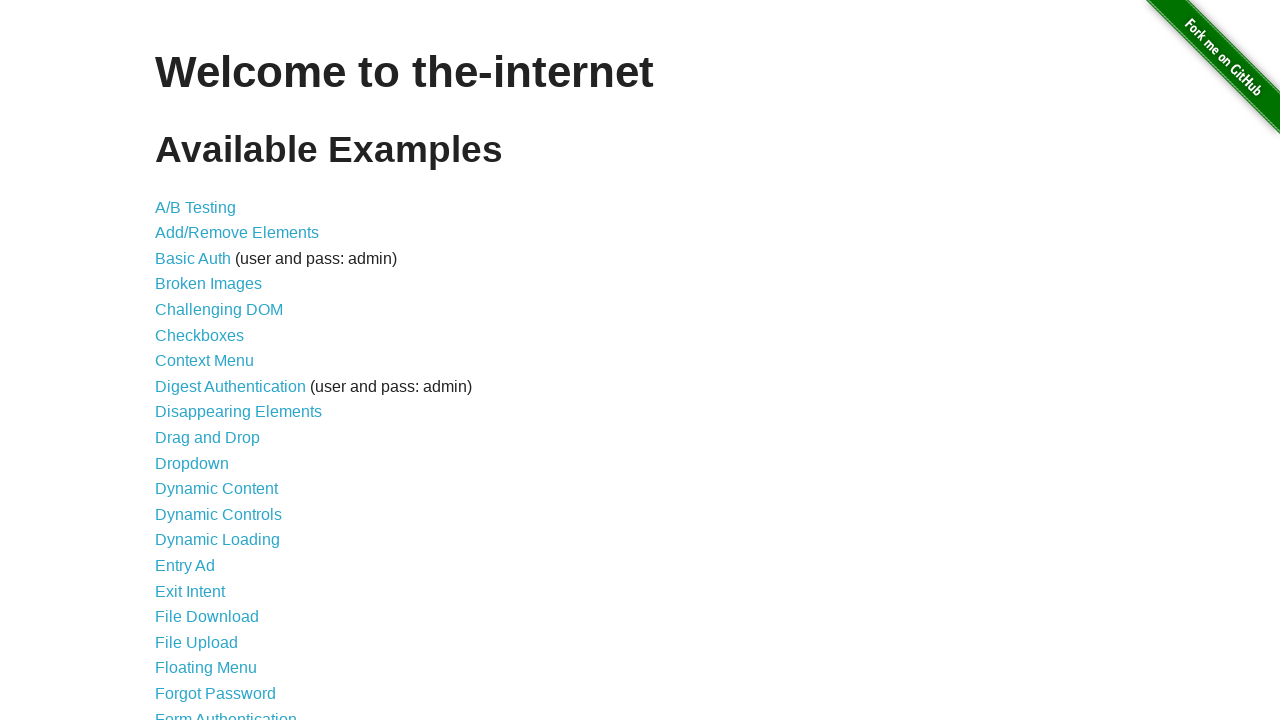

Navigated to The Internet demo site homepage
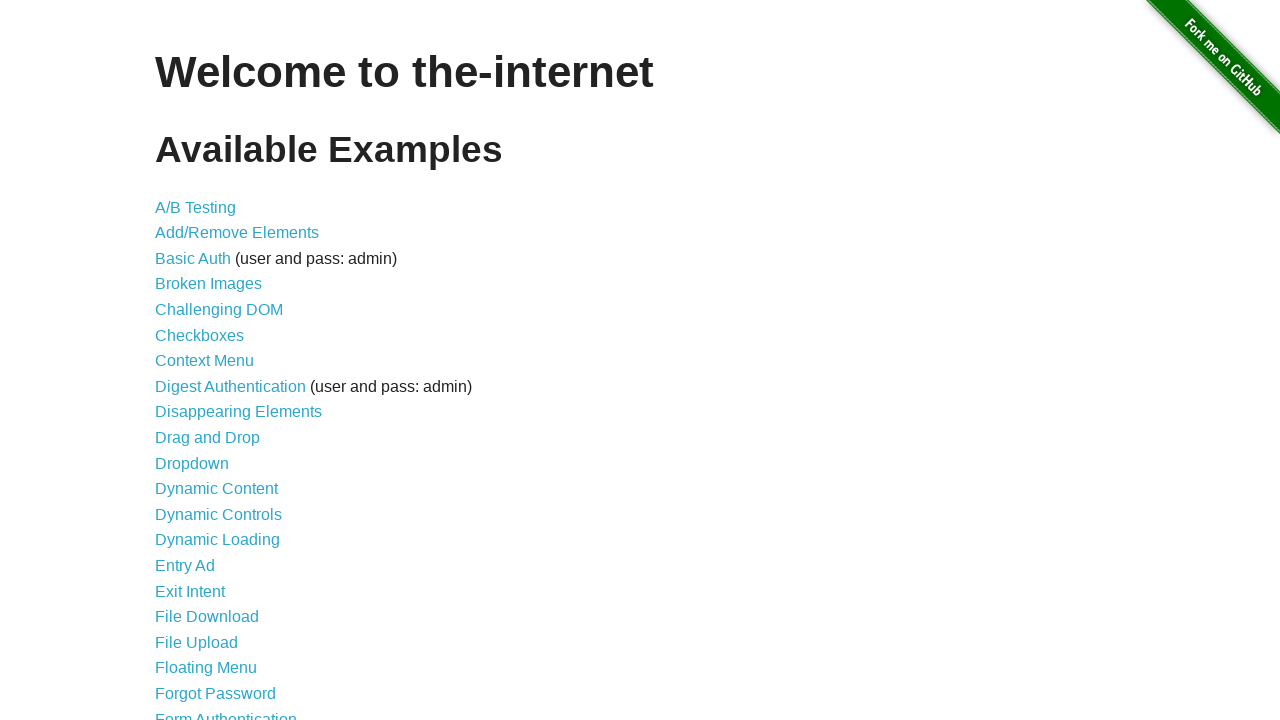

Clicked on the 'Dynamic Content' link at (216, 489) on text=Dynamic Content
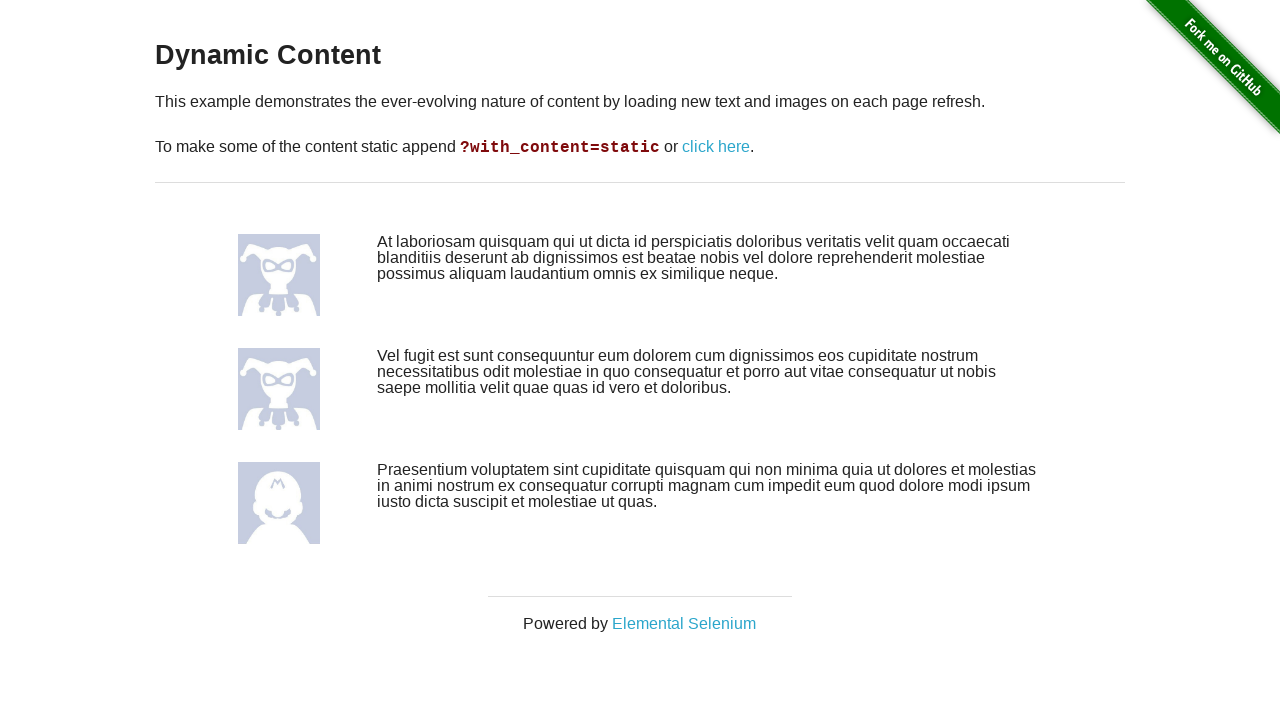

Dynamic Content page loaded successfully
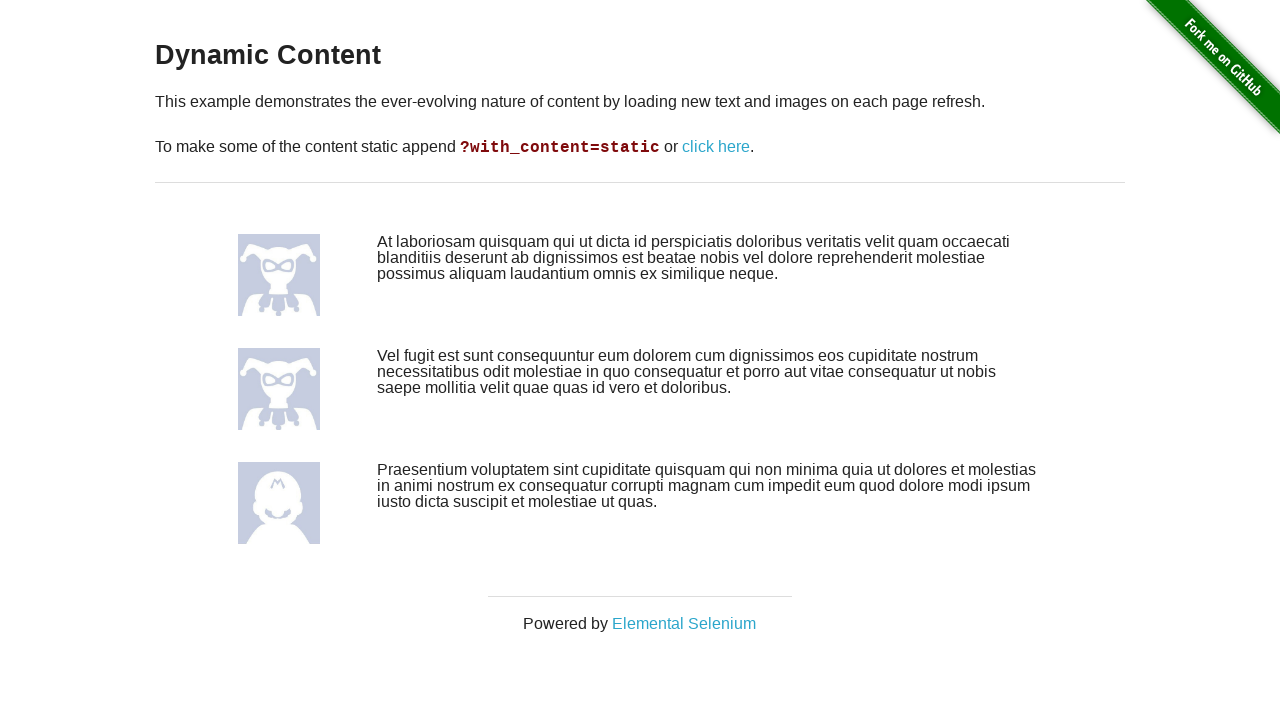

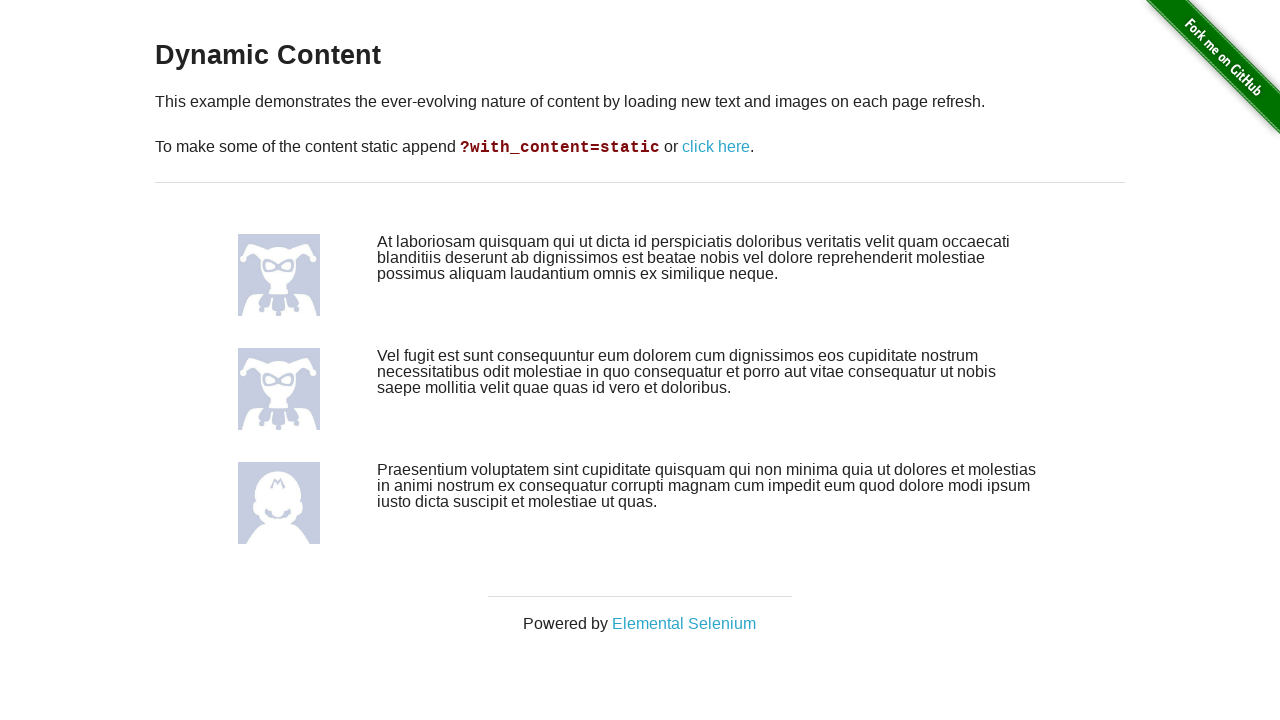